Navigates to the OpenCart demo site and retrieves the page title to verify the page loads correctly

Starting URL: https://naveenautomationlabs.com/opencart/

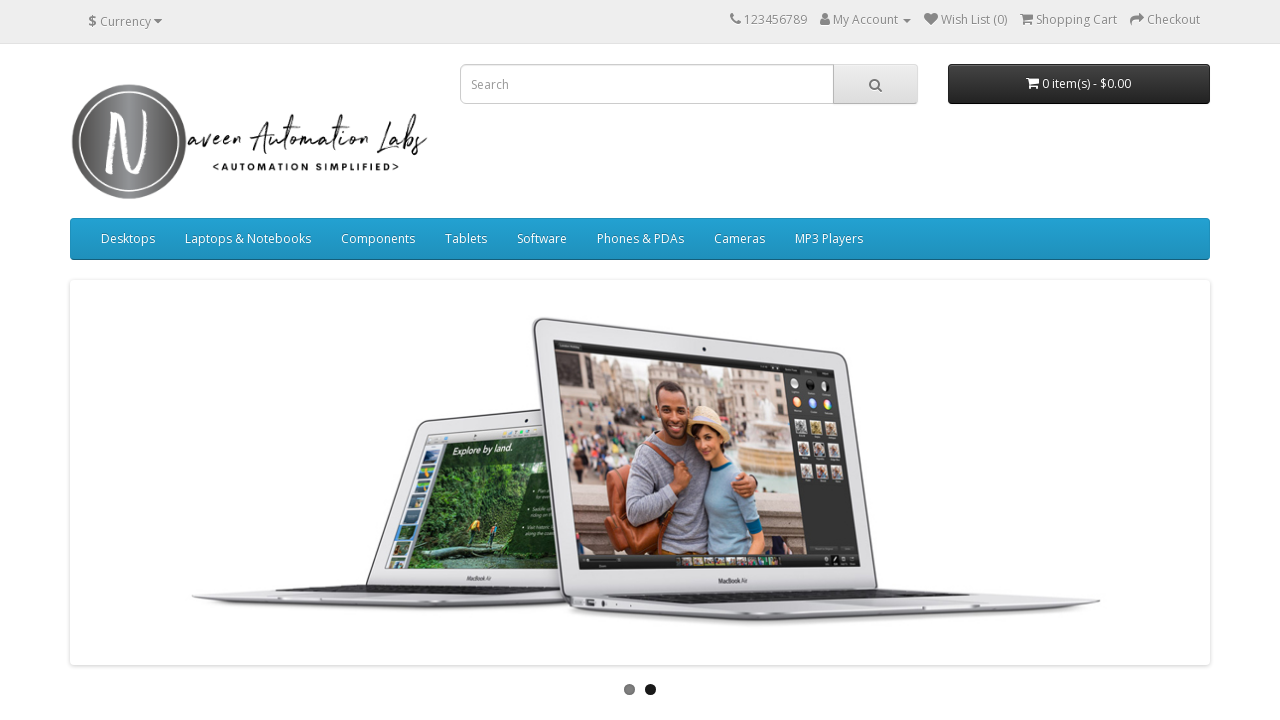

Retrieved page title from OpenCart demo site
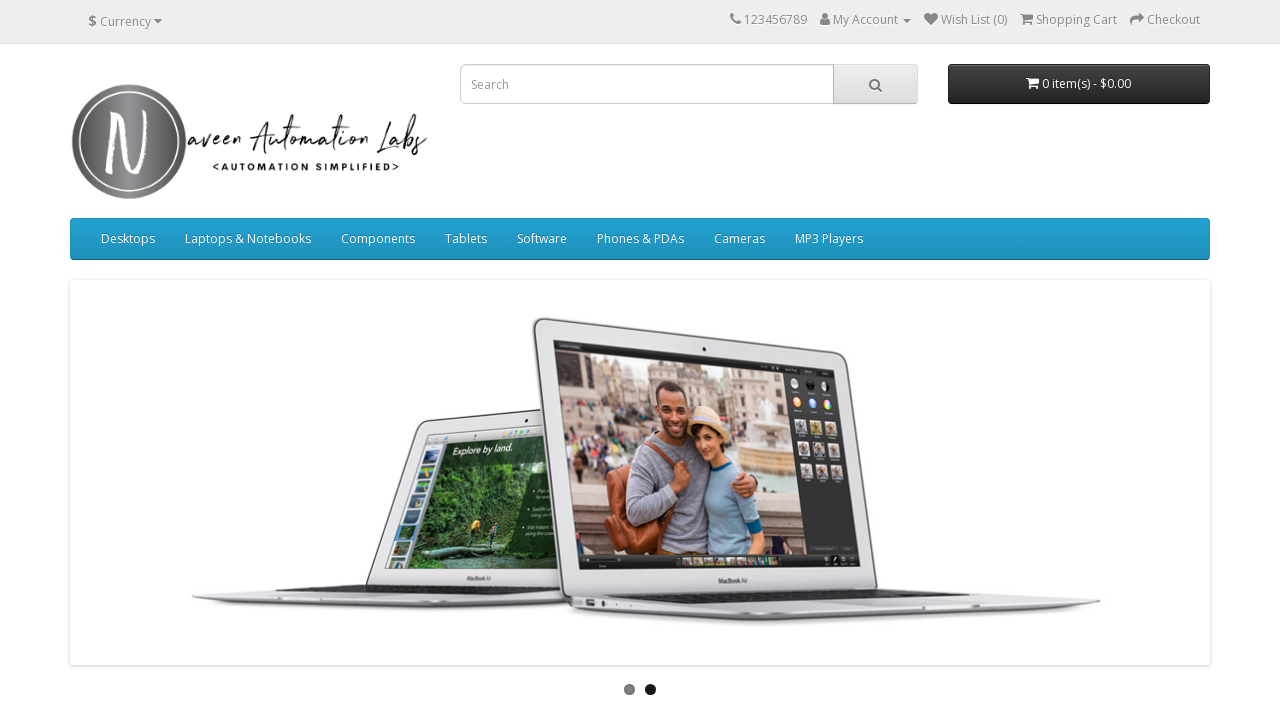

Printed page title to verify page loaded correctly
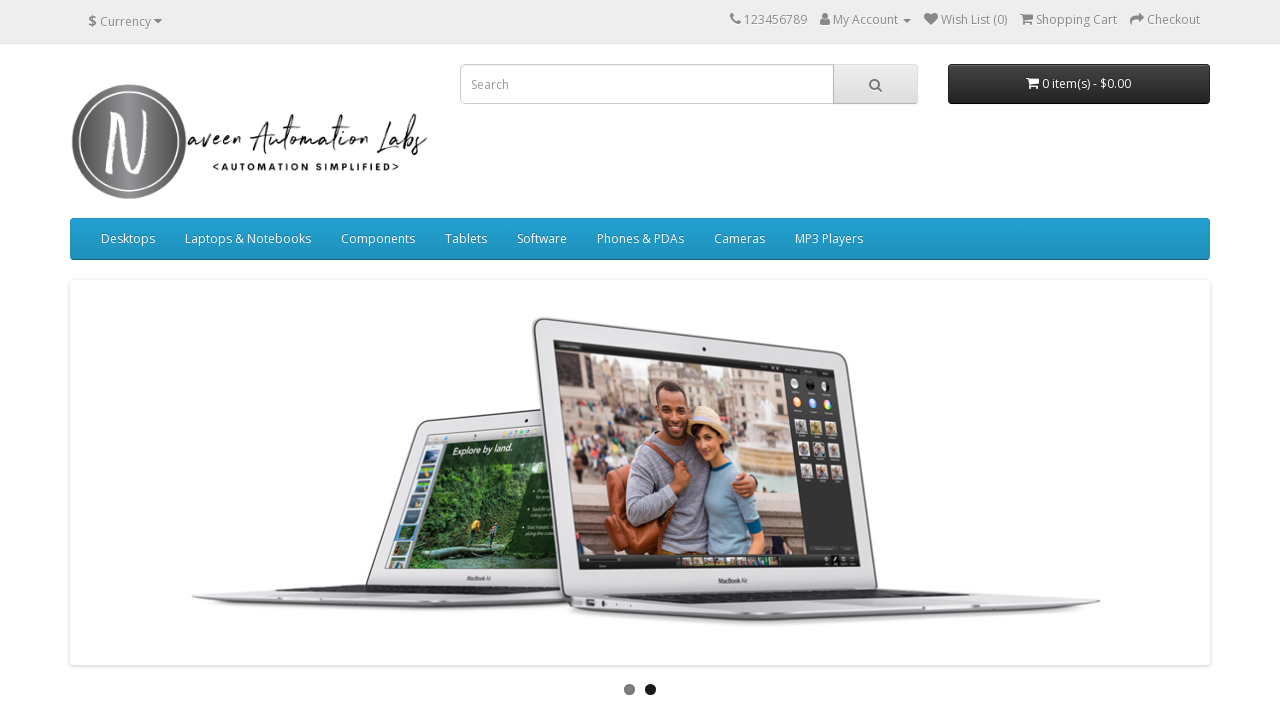

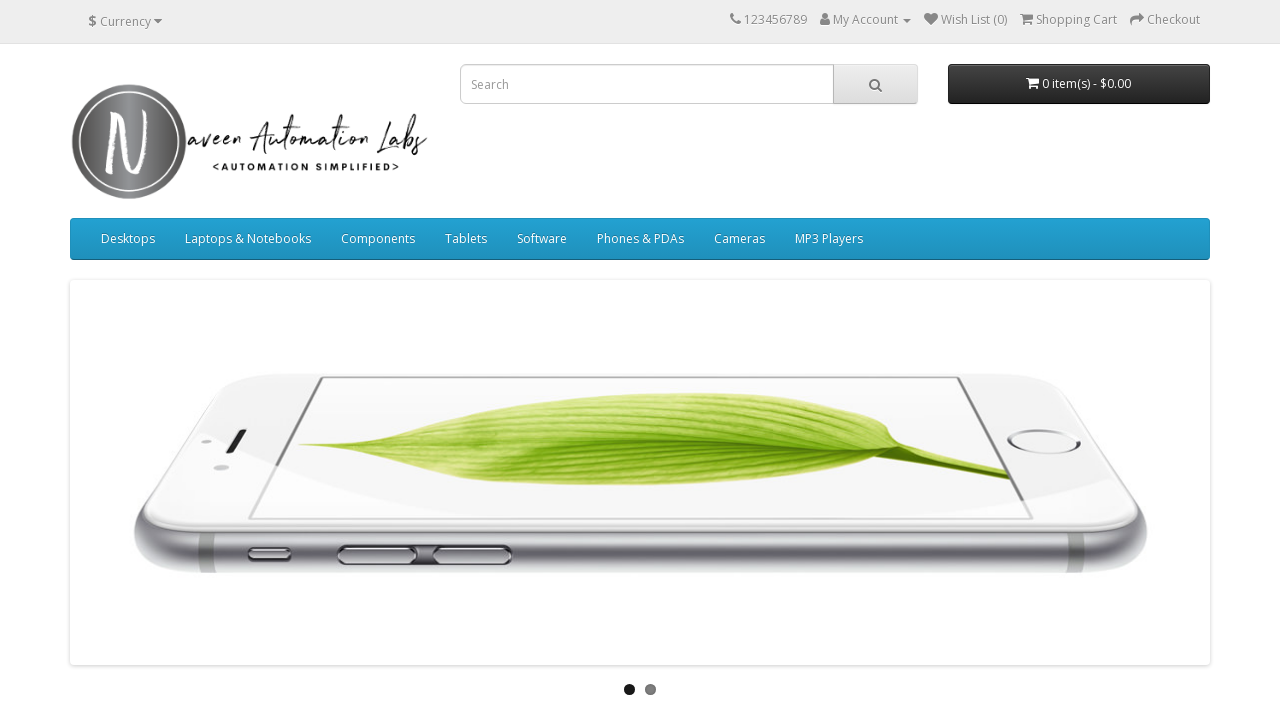